Navigates to the OrangeHRM demo site and waits for the page to load, verifying the login page is accessible.

Starting URL: https://opensource-demo.orangehrmlive.com/

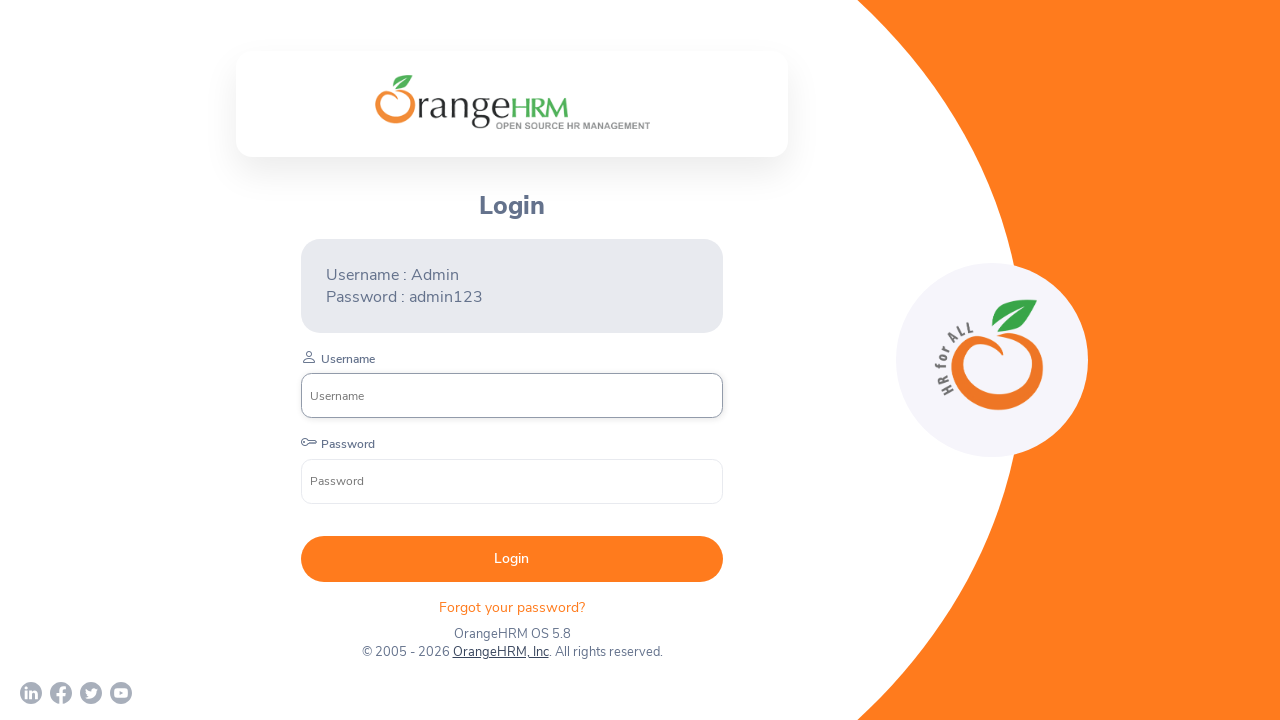

Waited for page to reach networkidle state
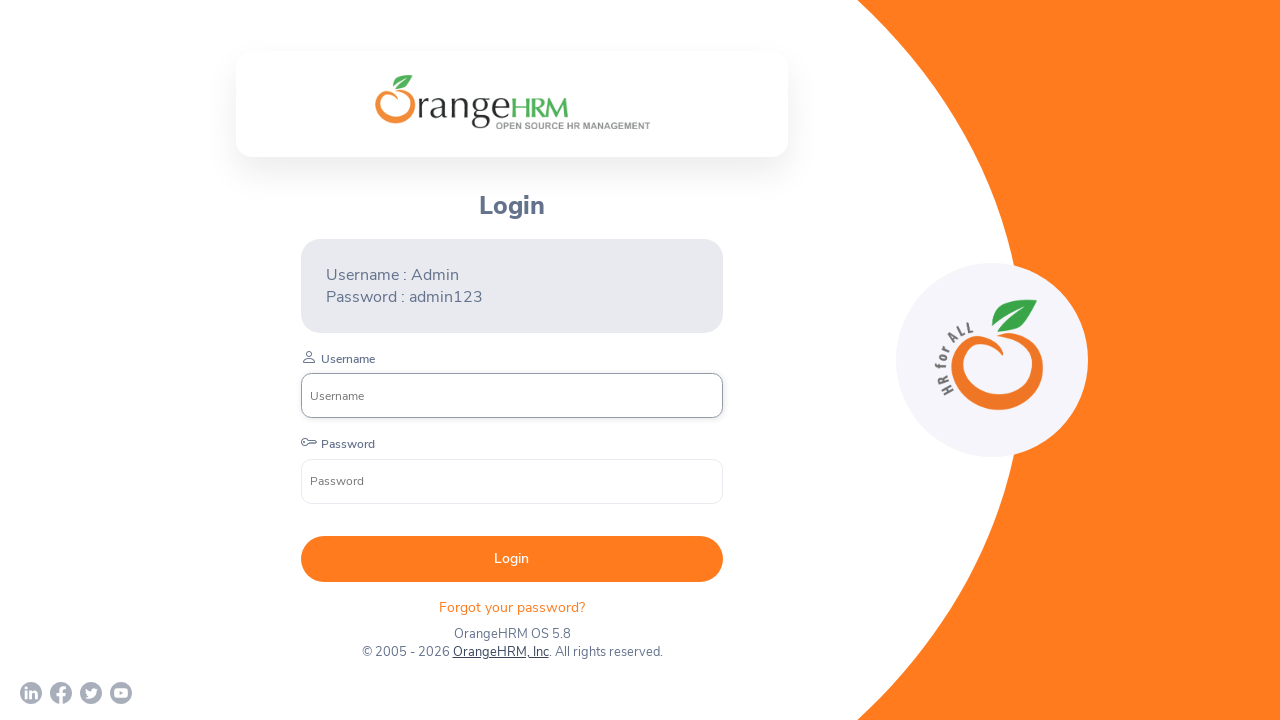

Login form username field is visible
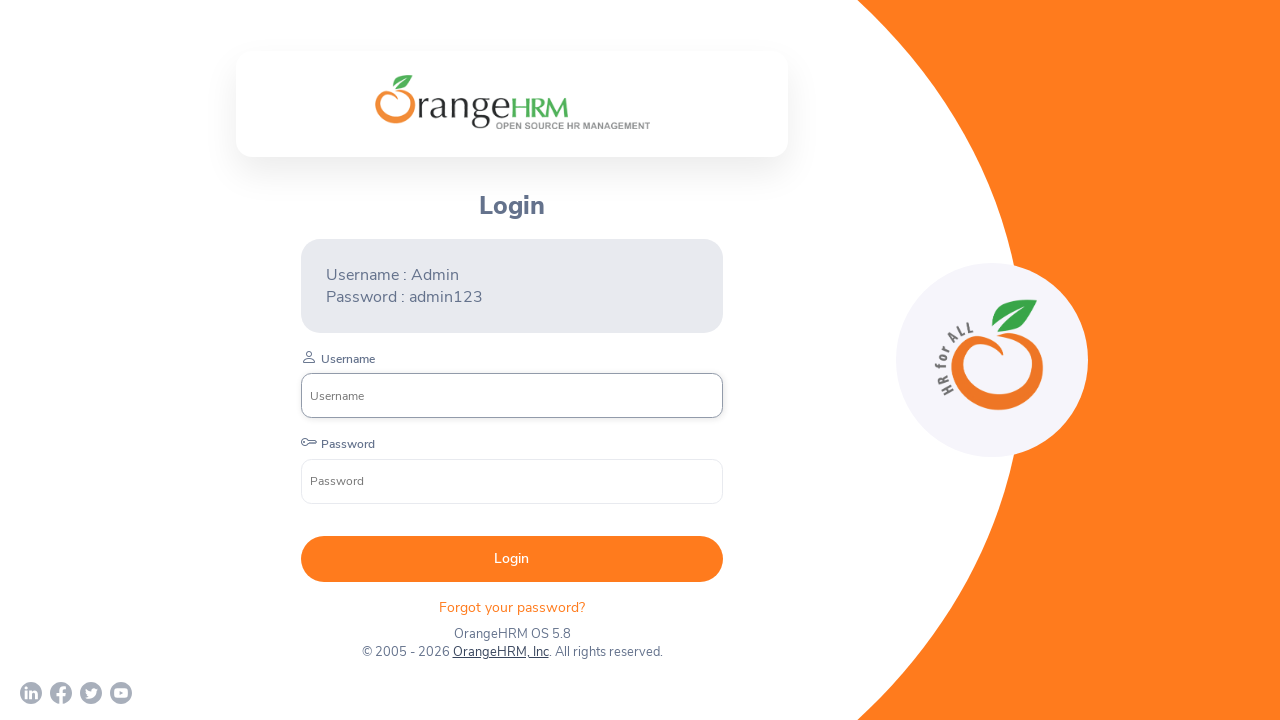

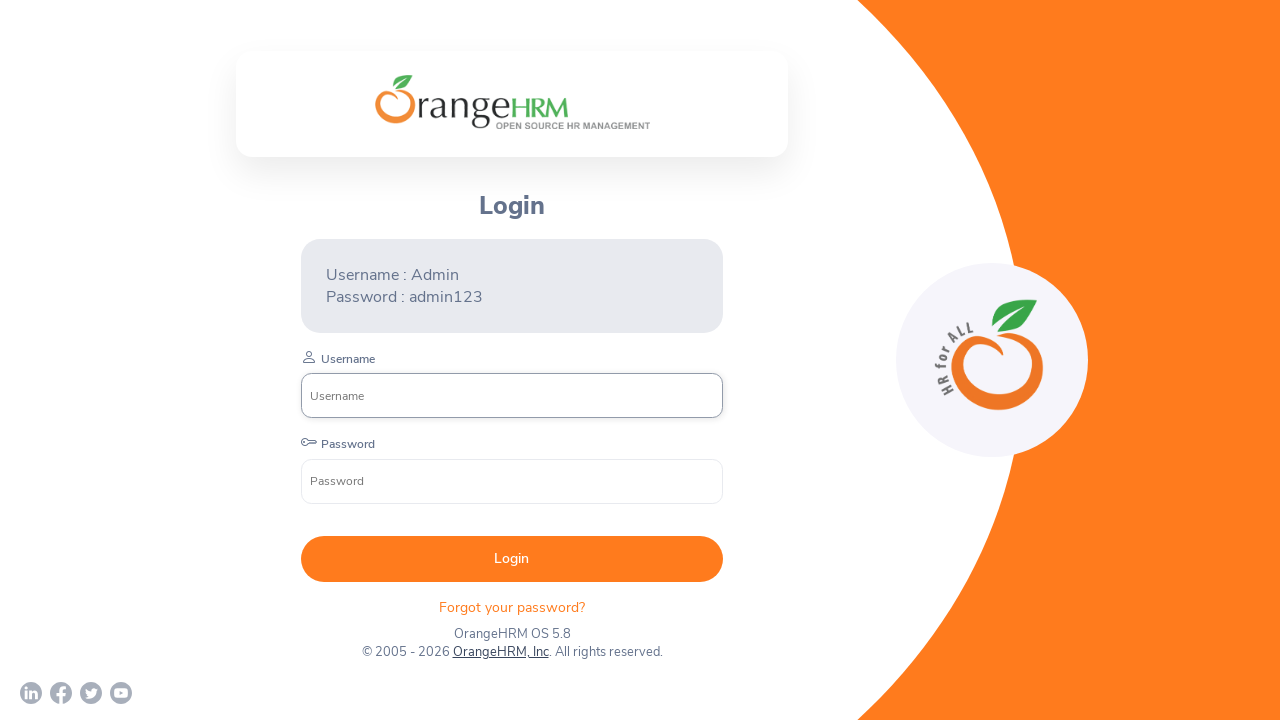